Tests dropdown selection functionality on a demo registration form by selecting an option from a dropdown and filling a password field

Starting URL: https://demo.automationtesting.in/Register.html

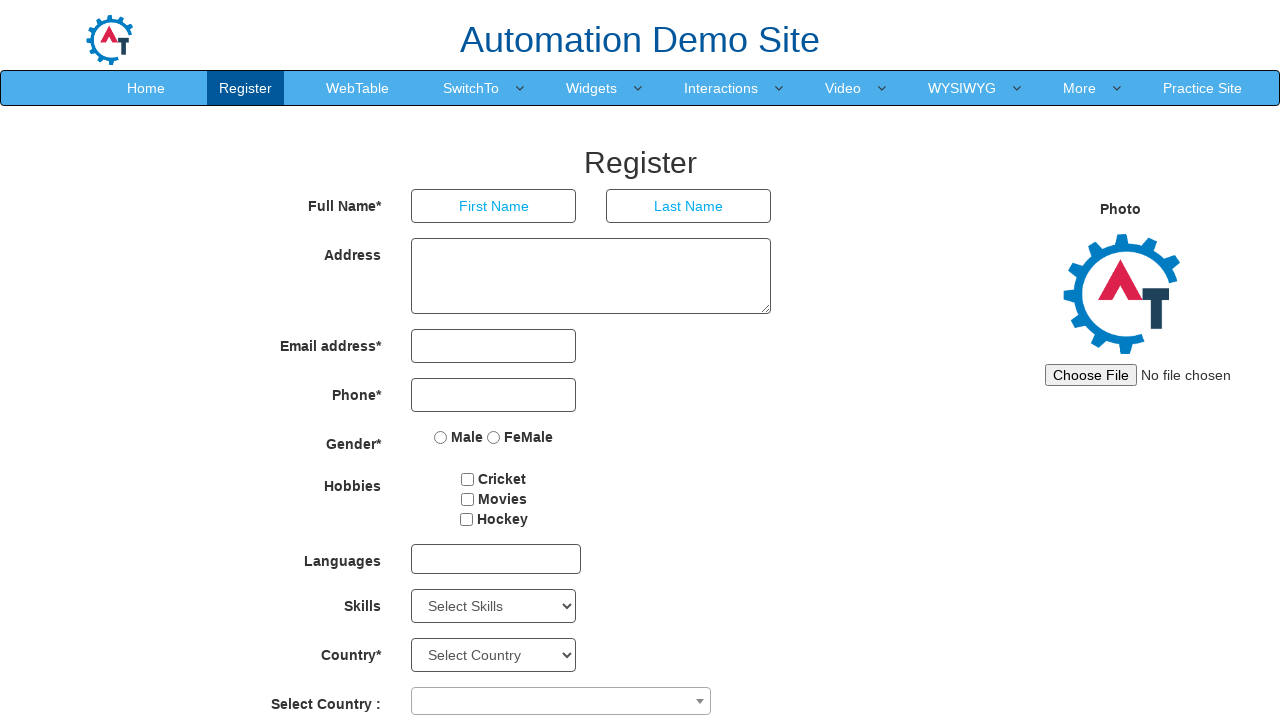

Page loaded with DOM content ready
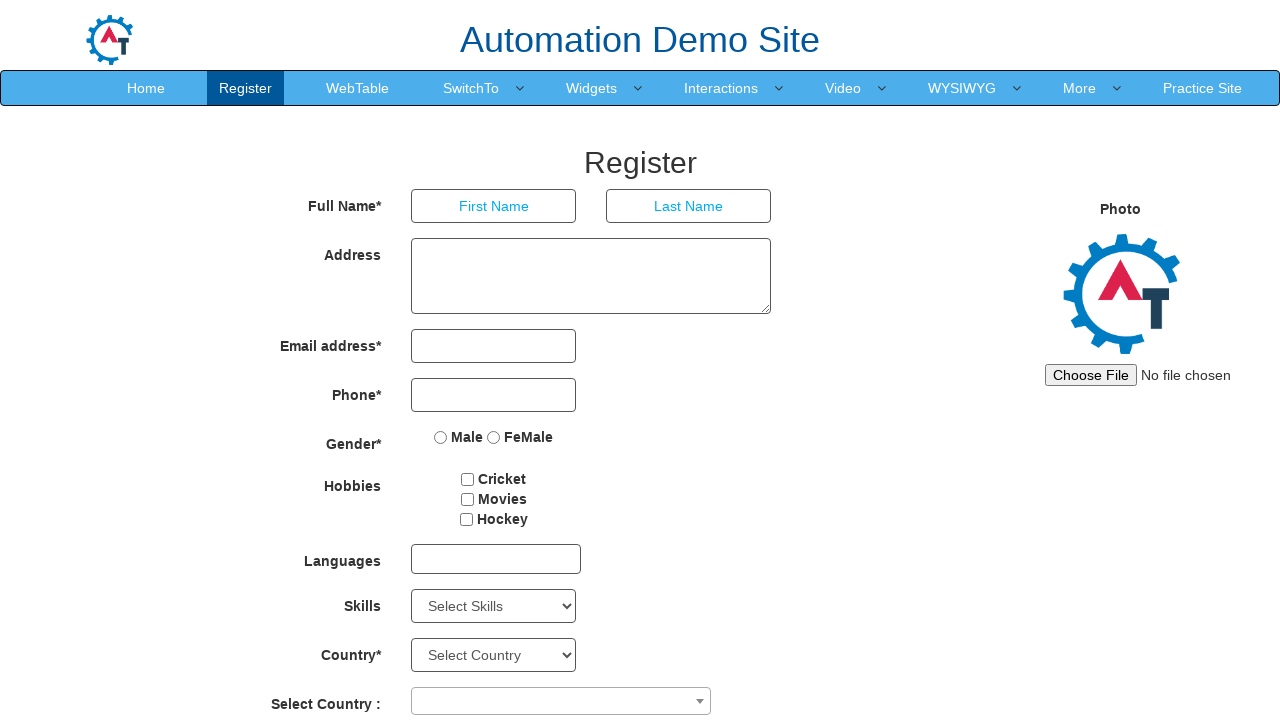

Selected 'C' from Skills dropdown on select[id='Skills']
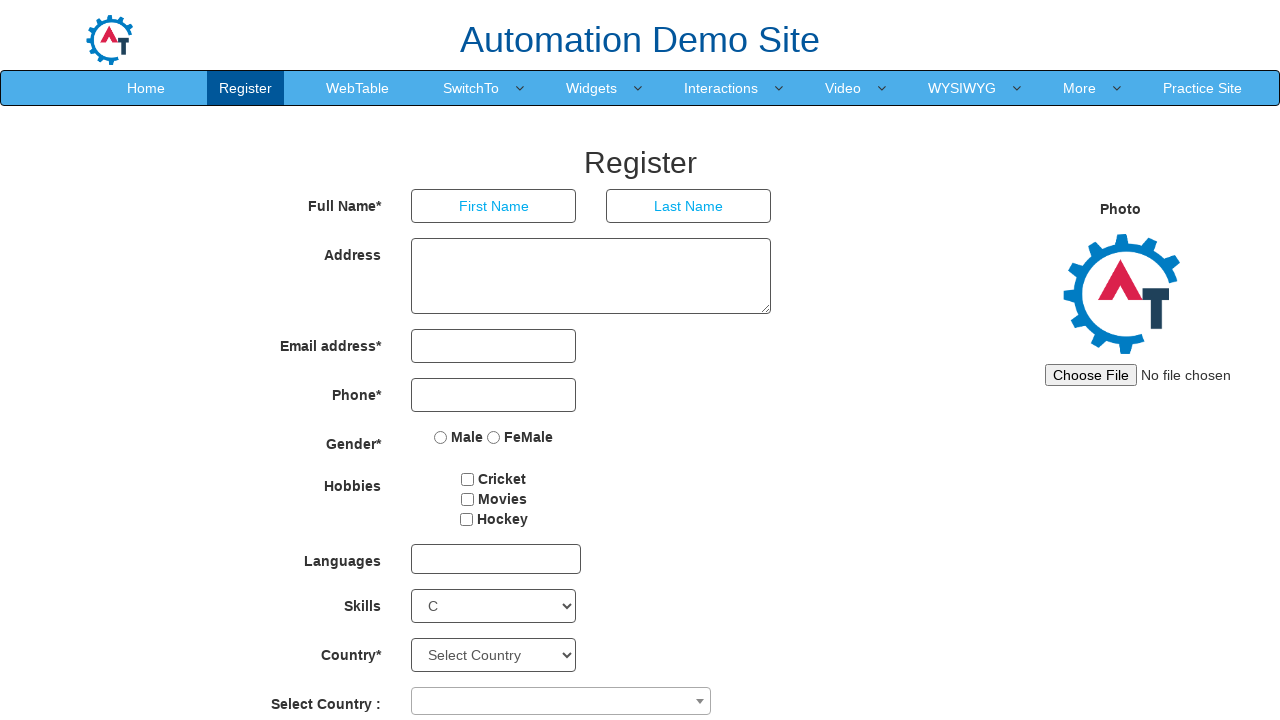

Filled password field with 'testPassword123' on #firstpassword
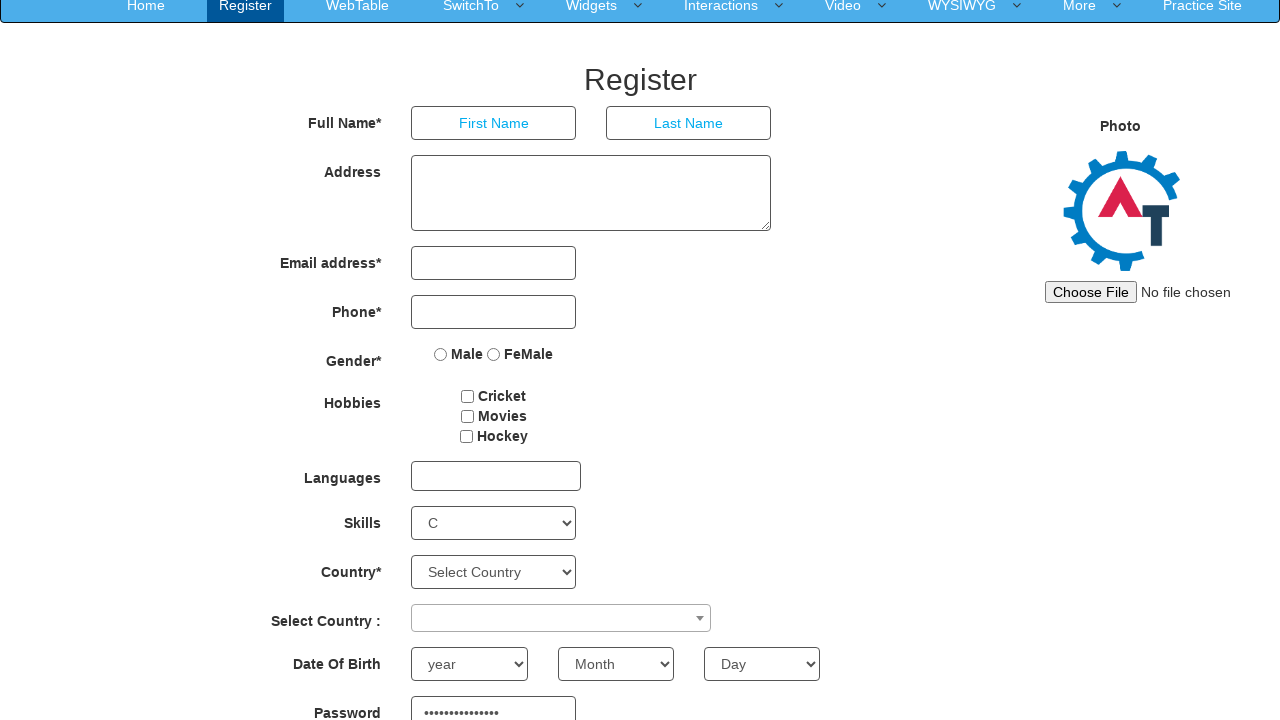

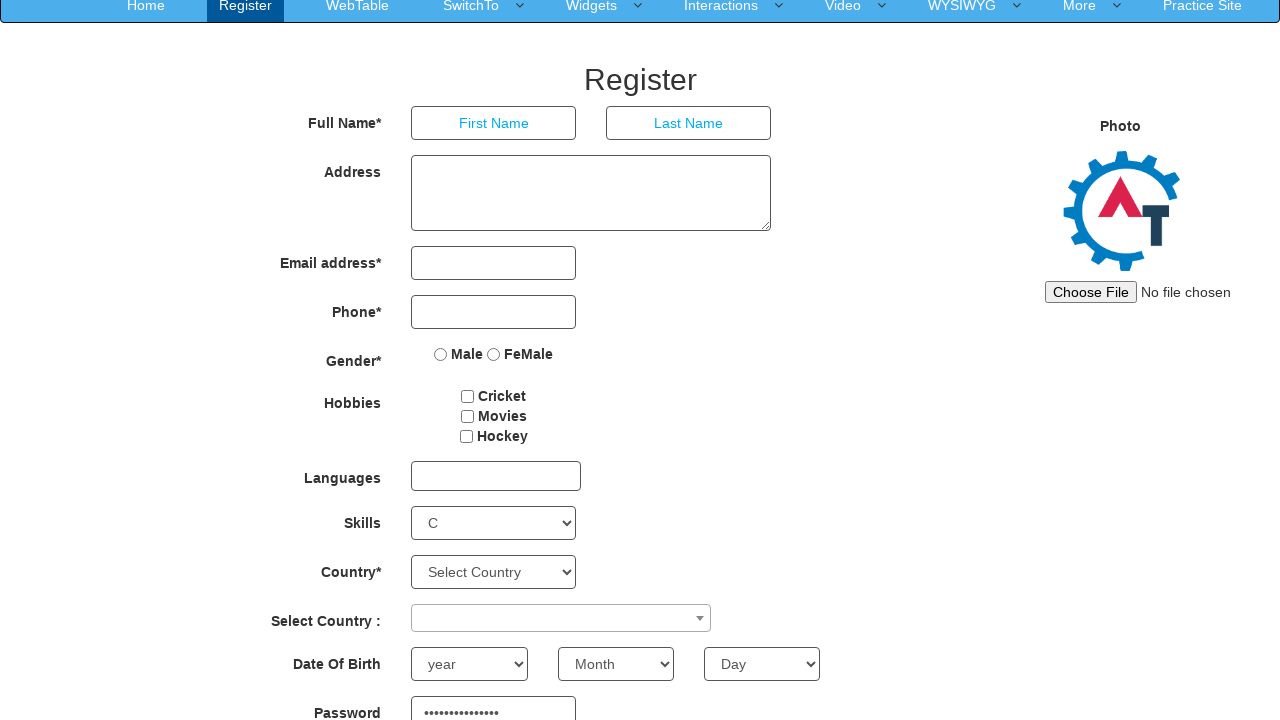